Tests navigation to the A/B Test page and verifies the page heading displays correctly

Starting URL: https://the-internet.herokuapp.com/

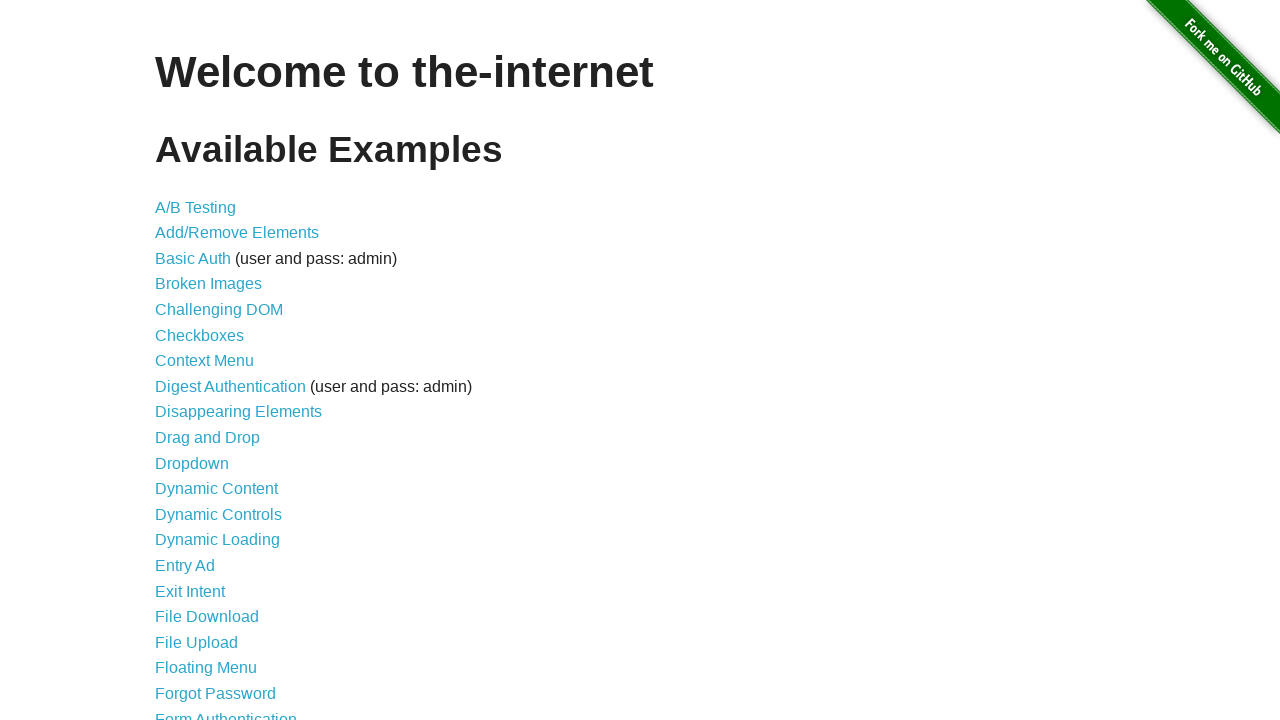

Clicked on A/B Testing link at (196, 207) on a[href='/abtest']
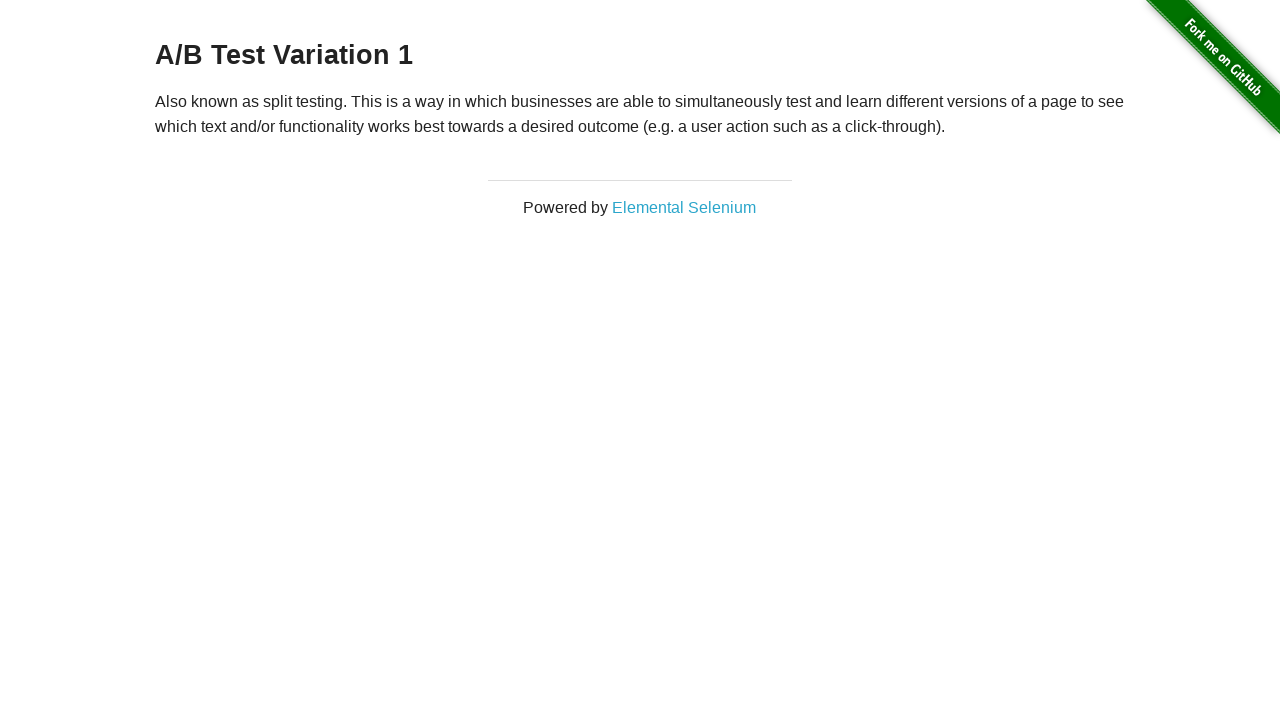

Located the page heading element
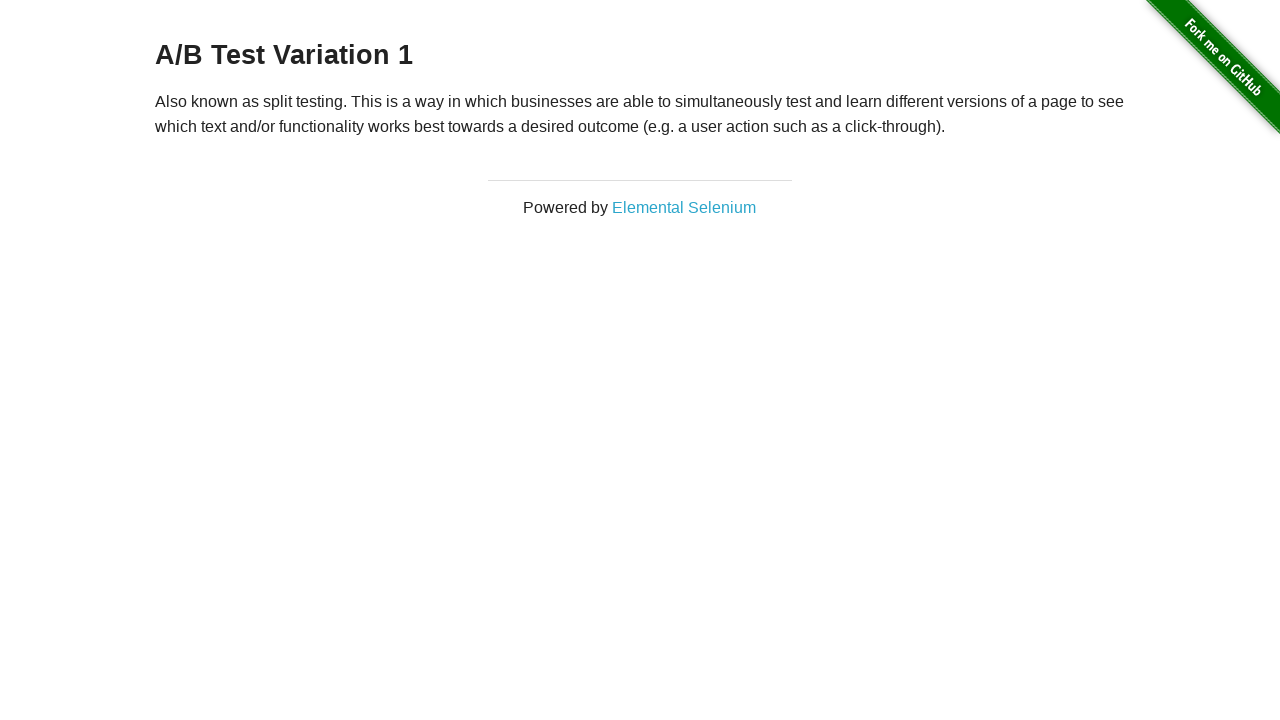

Verified A/B Test page heading displays correctly
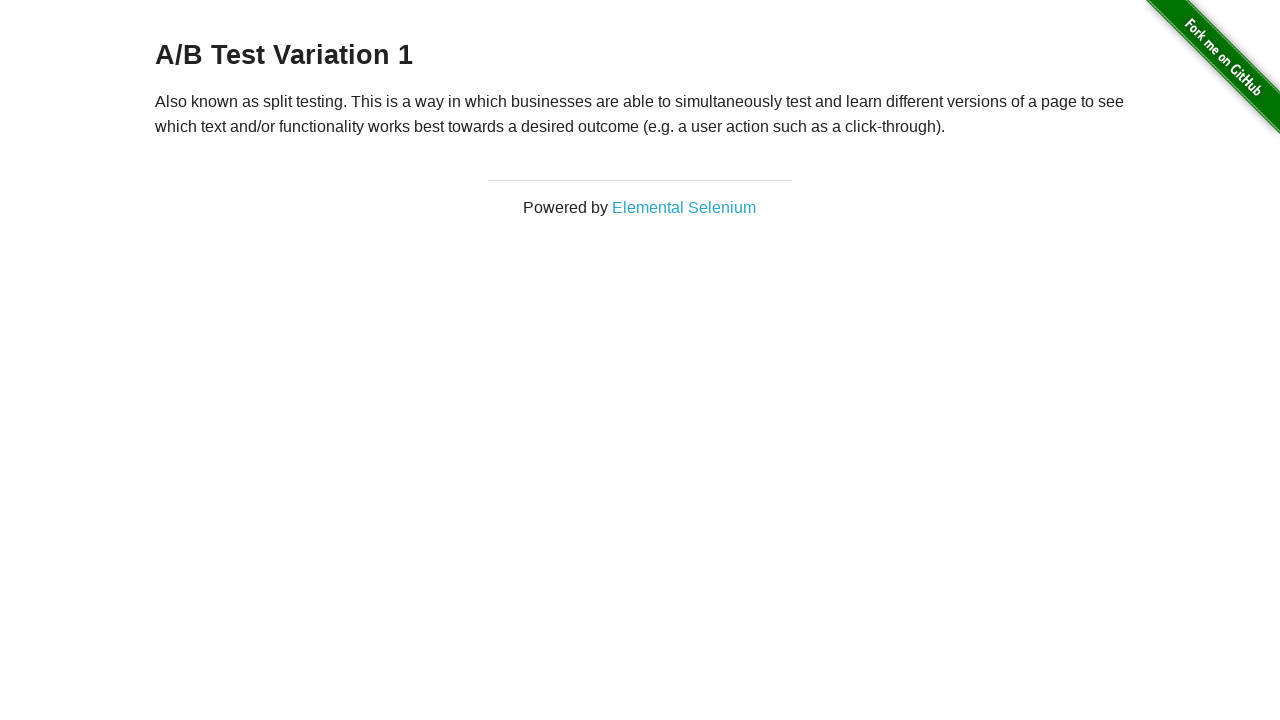

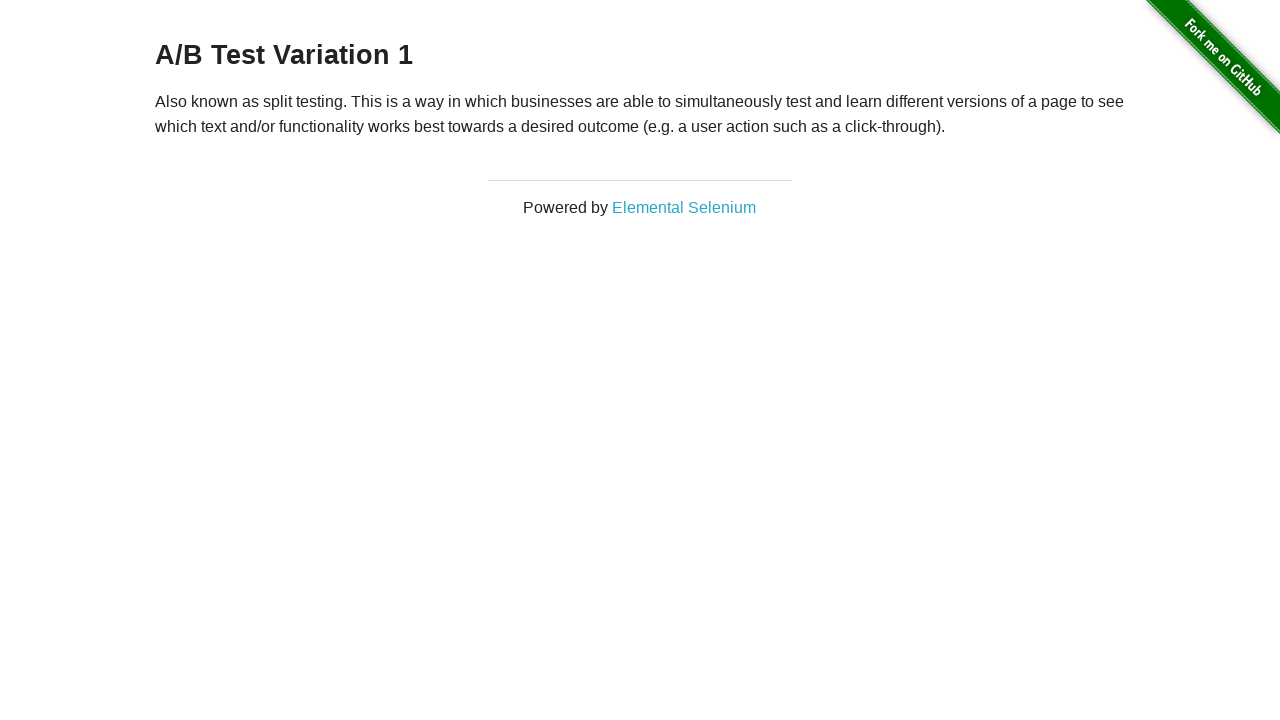